Navigates to a YouTube video page and reloads the page multiple times with waits between reloads

Starting URL: https://youtu.be/PtWg-f52VfU

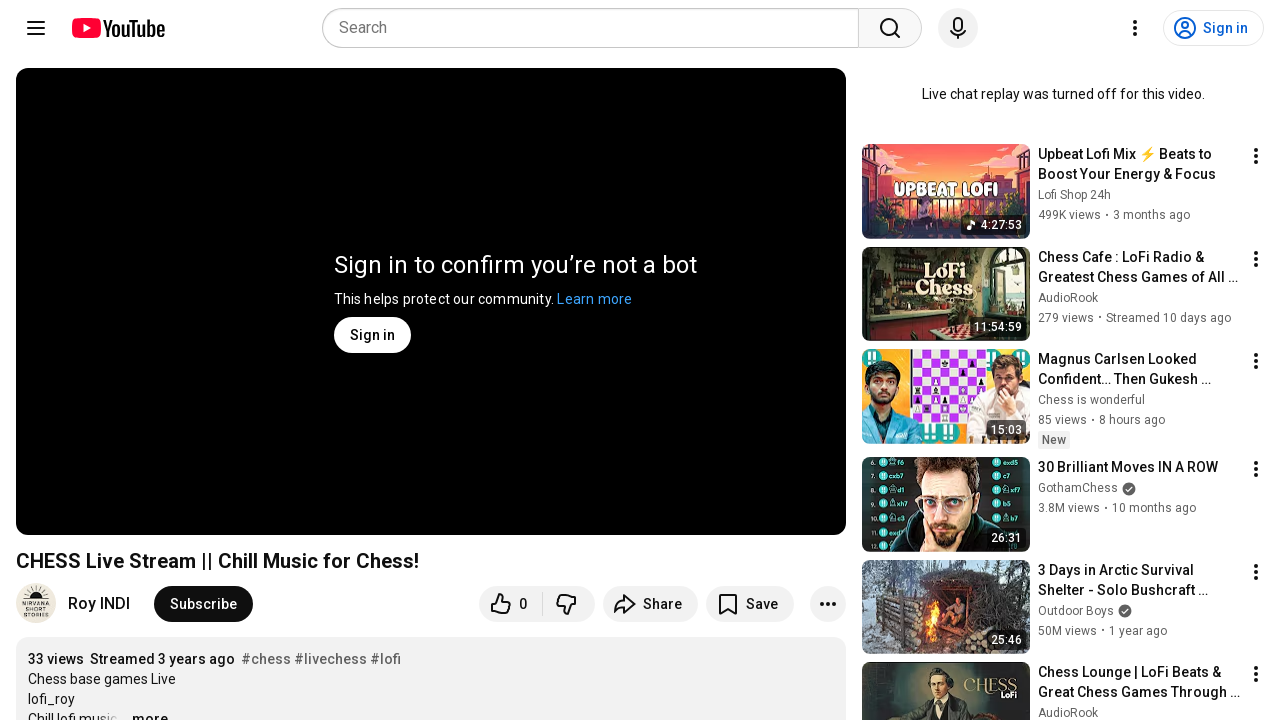

YouTube video page loaded (domcontentloaded)
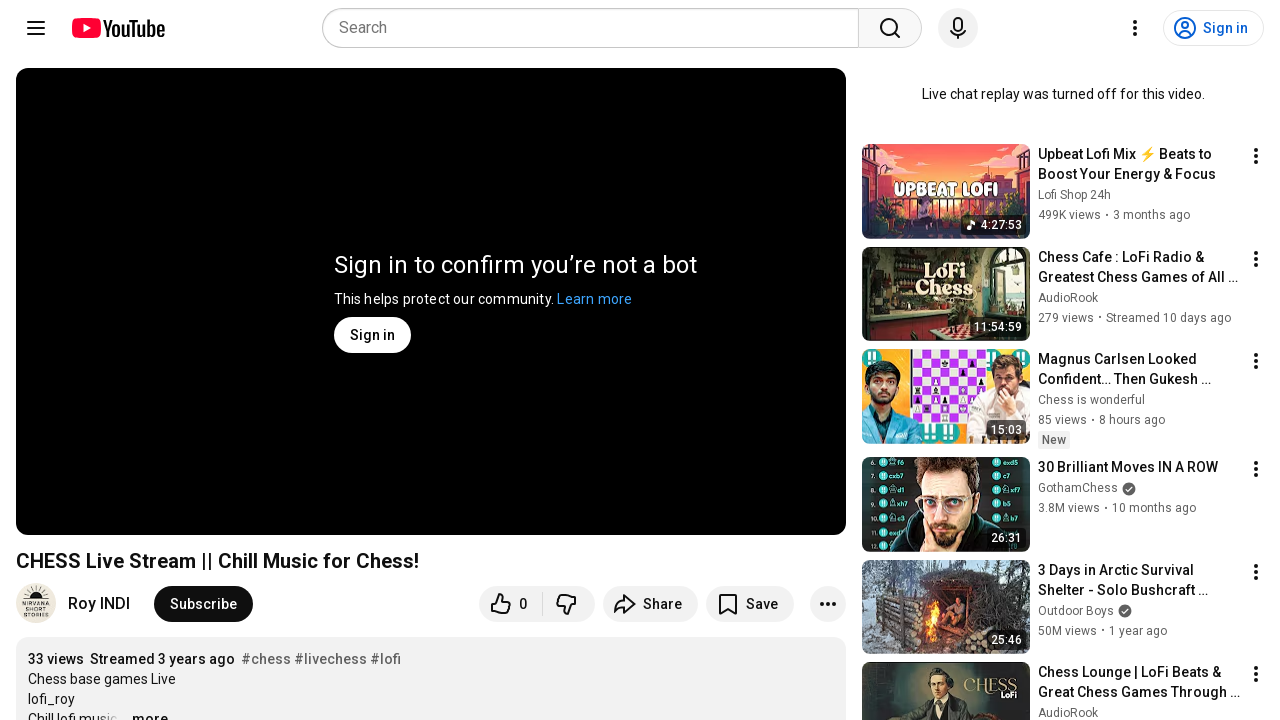

Reloaded the YouTube video page
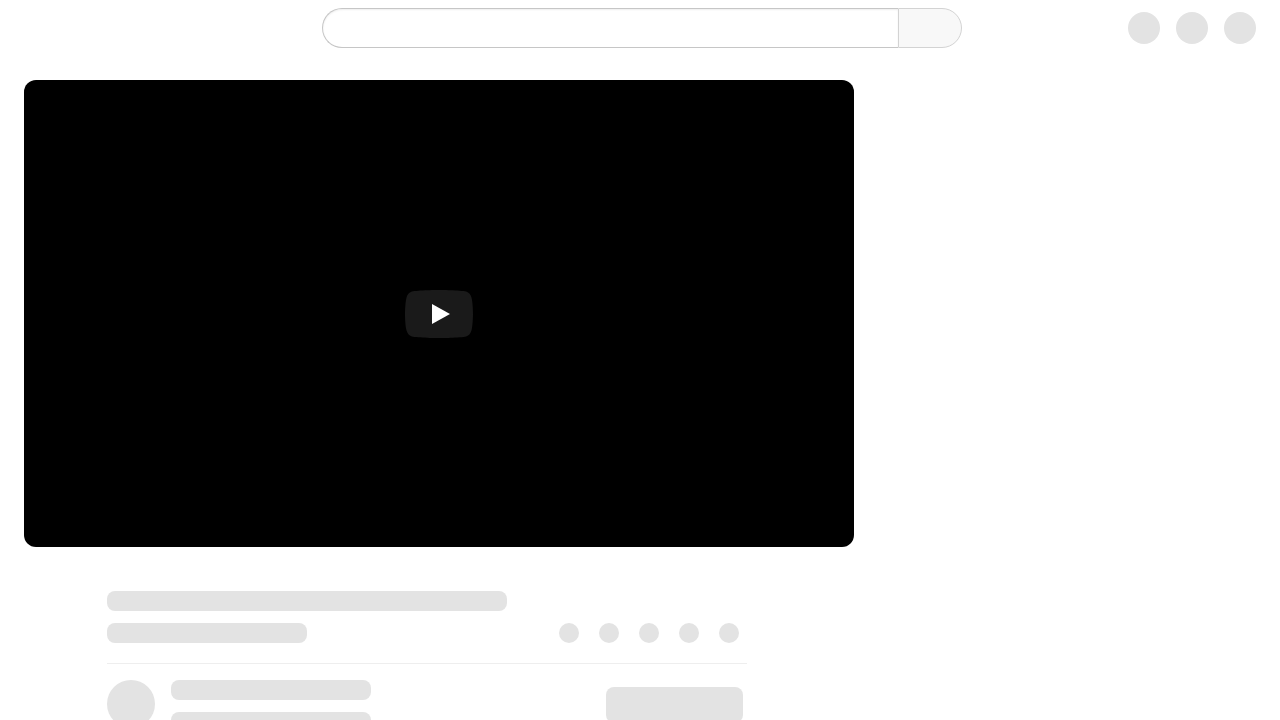

YouTube video page reloaded and ready (domcontentloaded)
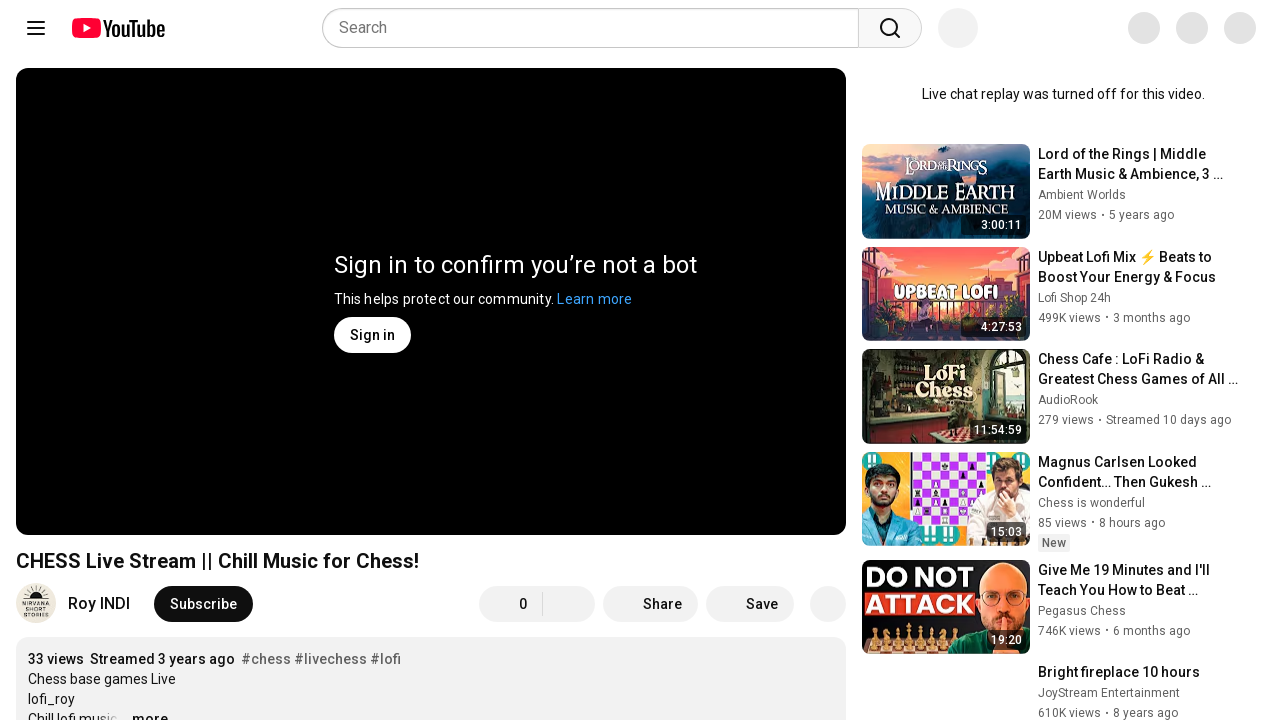

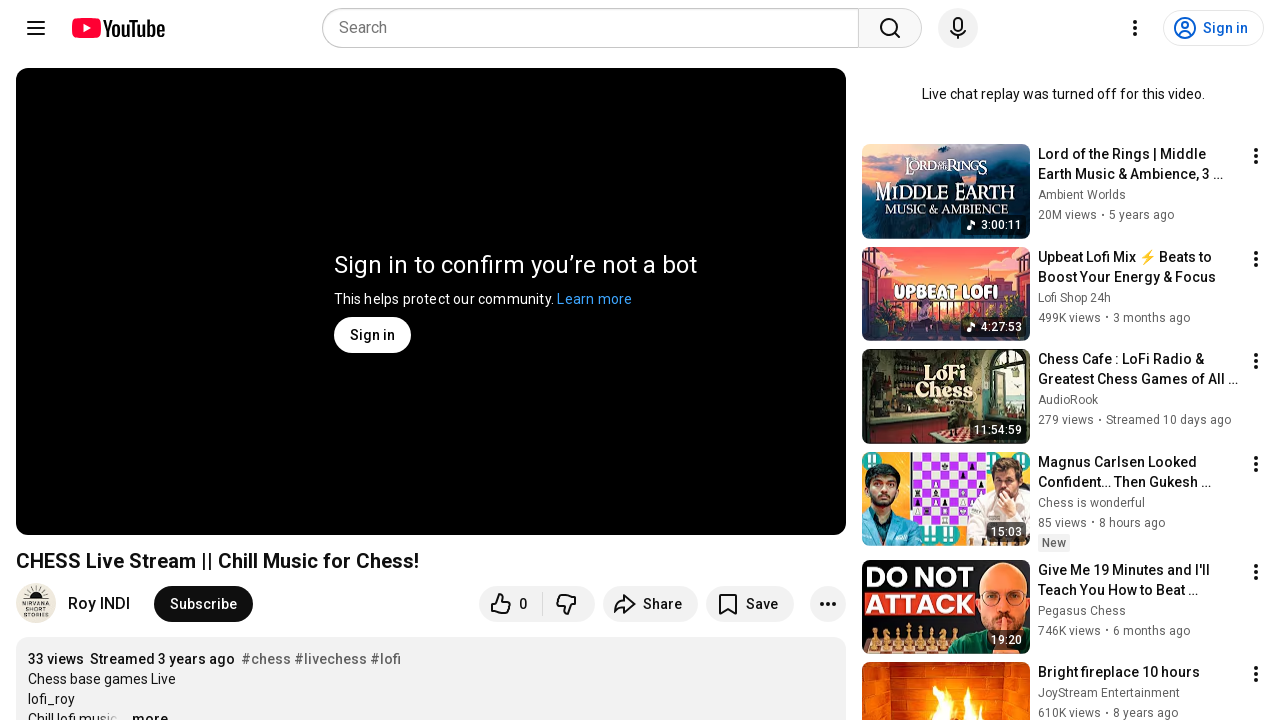